Navigates to GeeksforGeeks homepage and interacts with the C++ link by locating it and verifying its presence

Starting URL: https://www.geeksforgeeks.org/

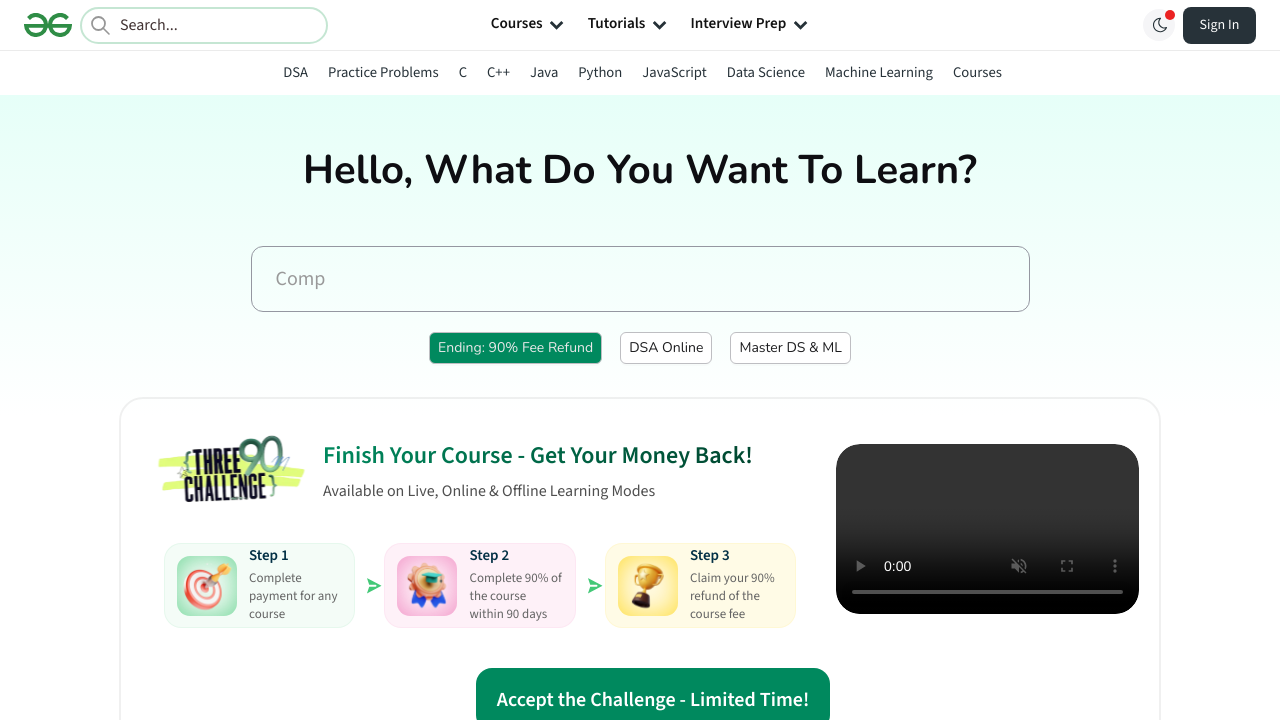

Waited for C++ link to appear on GeeksforGeeks homepage
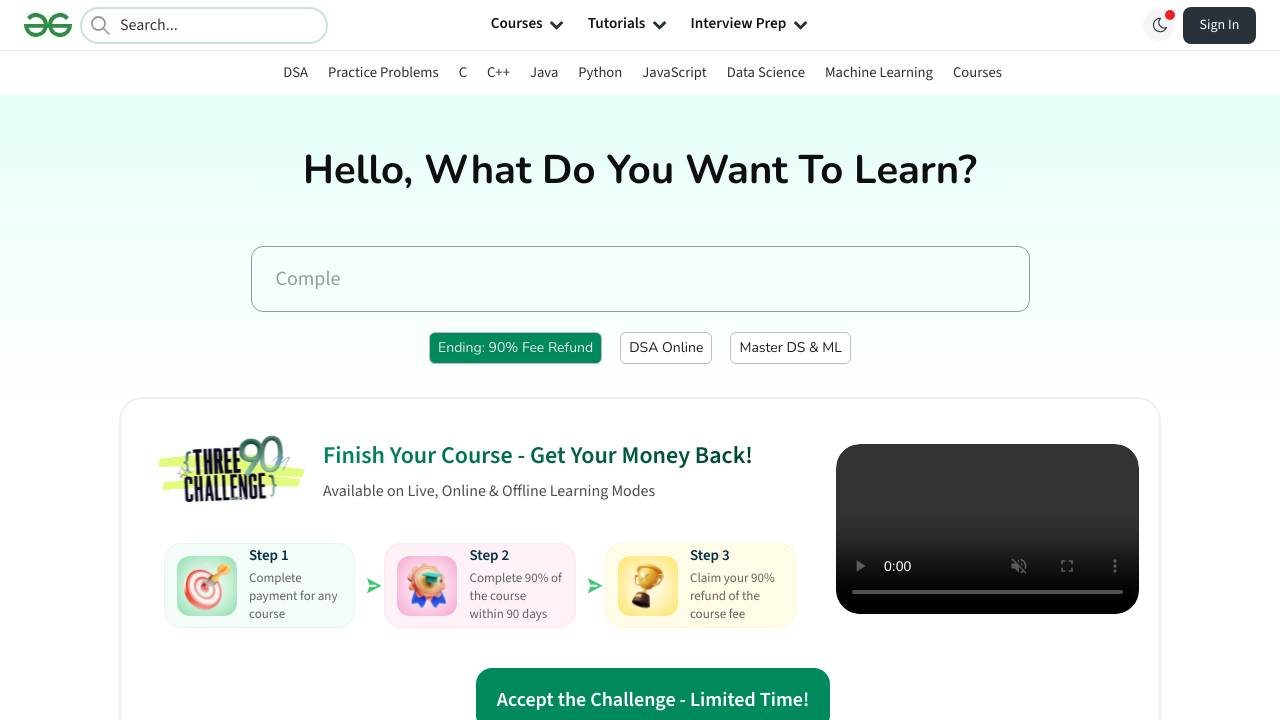

Clicked on the C++ link at (498, 72) on a:has-text('C++')
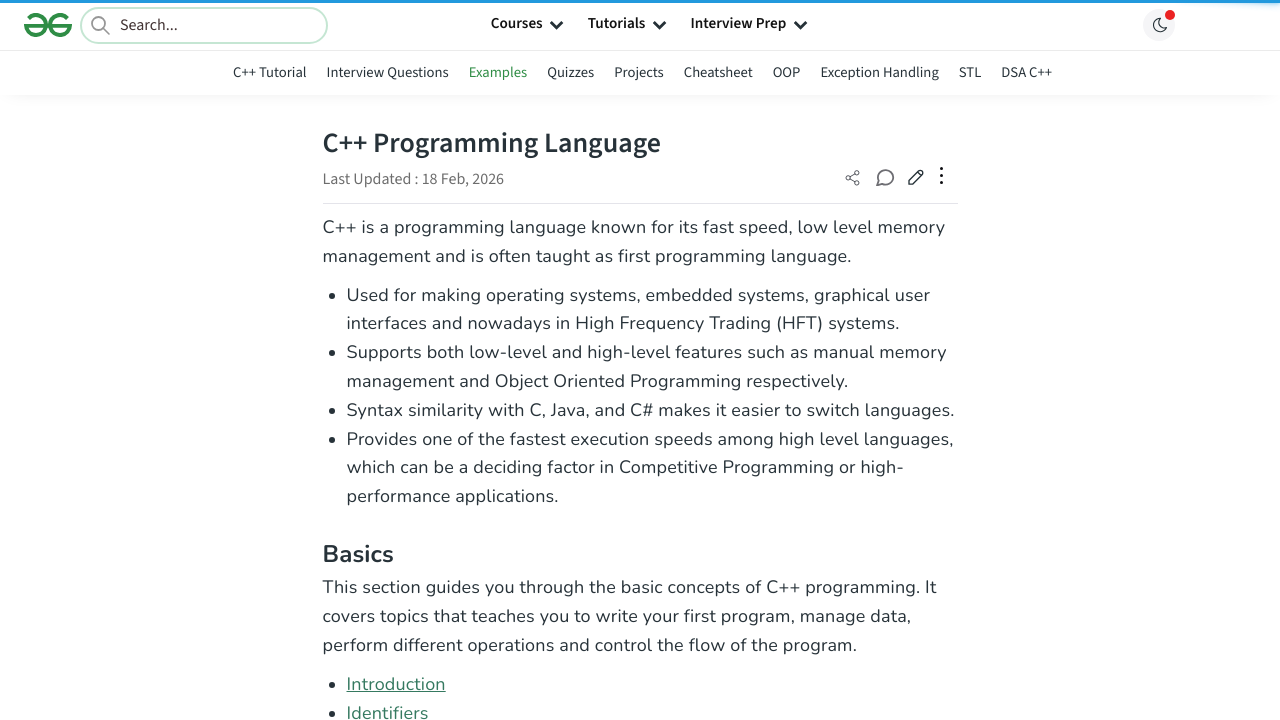

Waited for page to load after C++ link navigation
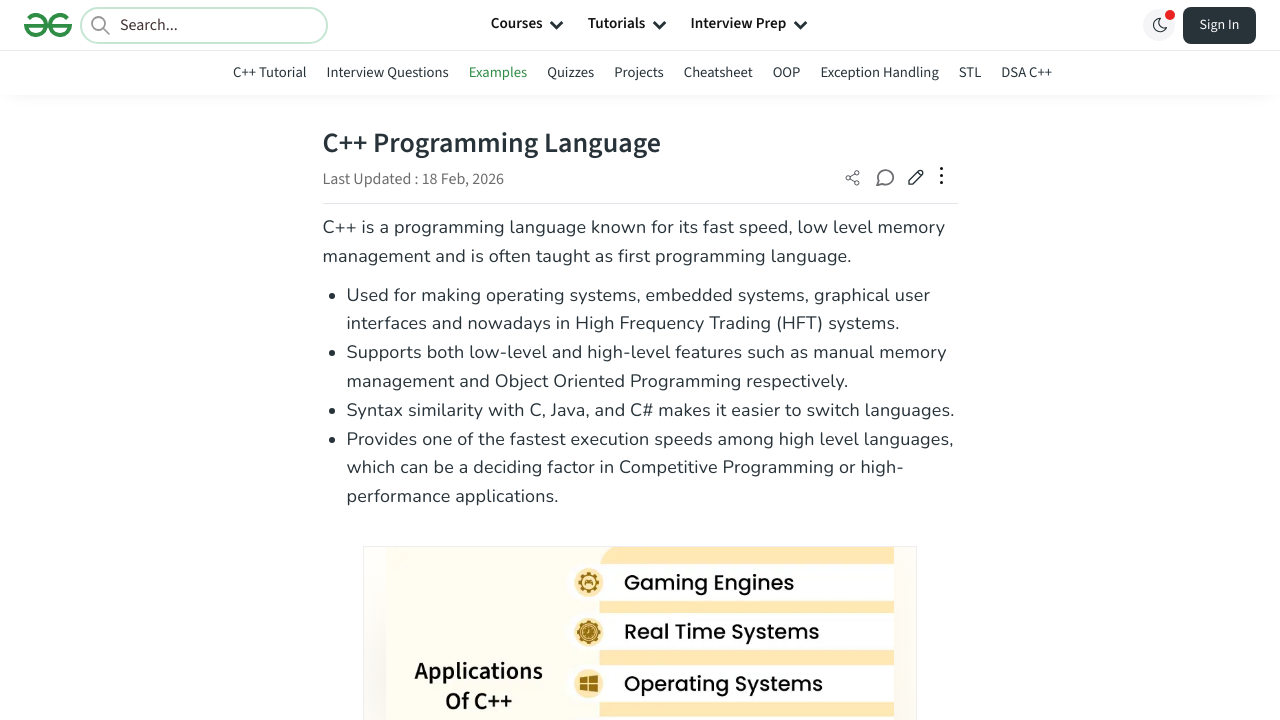

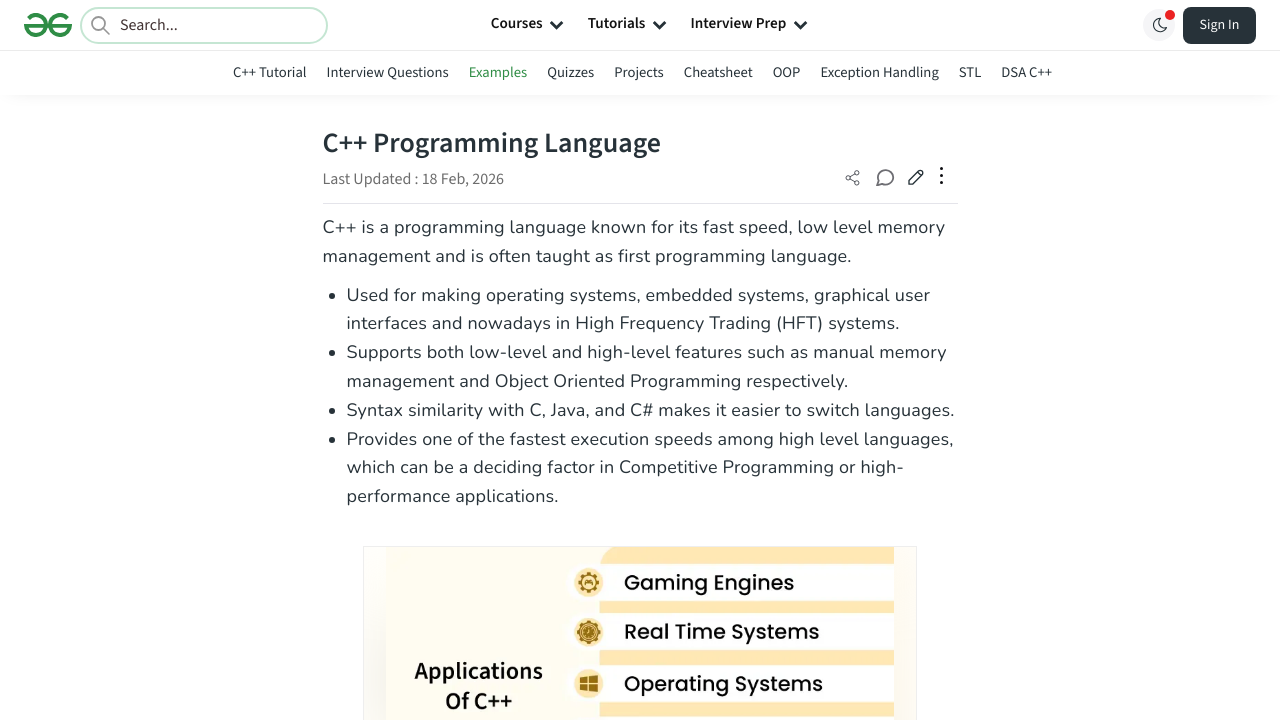